Finds a button by ID and clicks it

Starting URL: https://www.ultimateqa.com/simple-html-elements-for-automation/

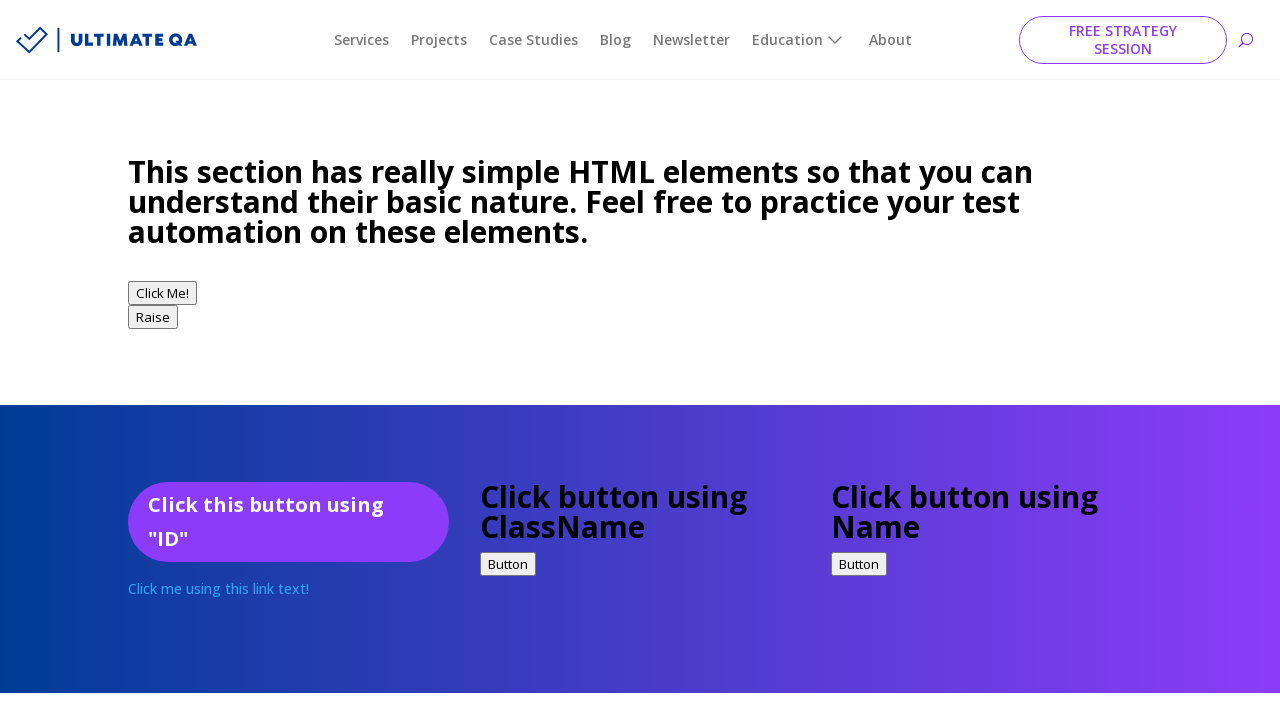

Navigated to Ultimate QA simple HTML elements page
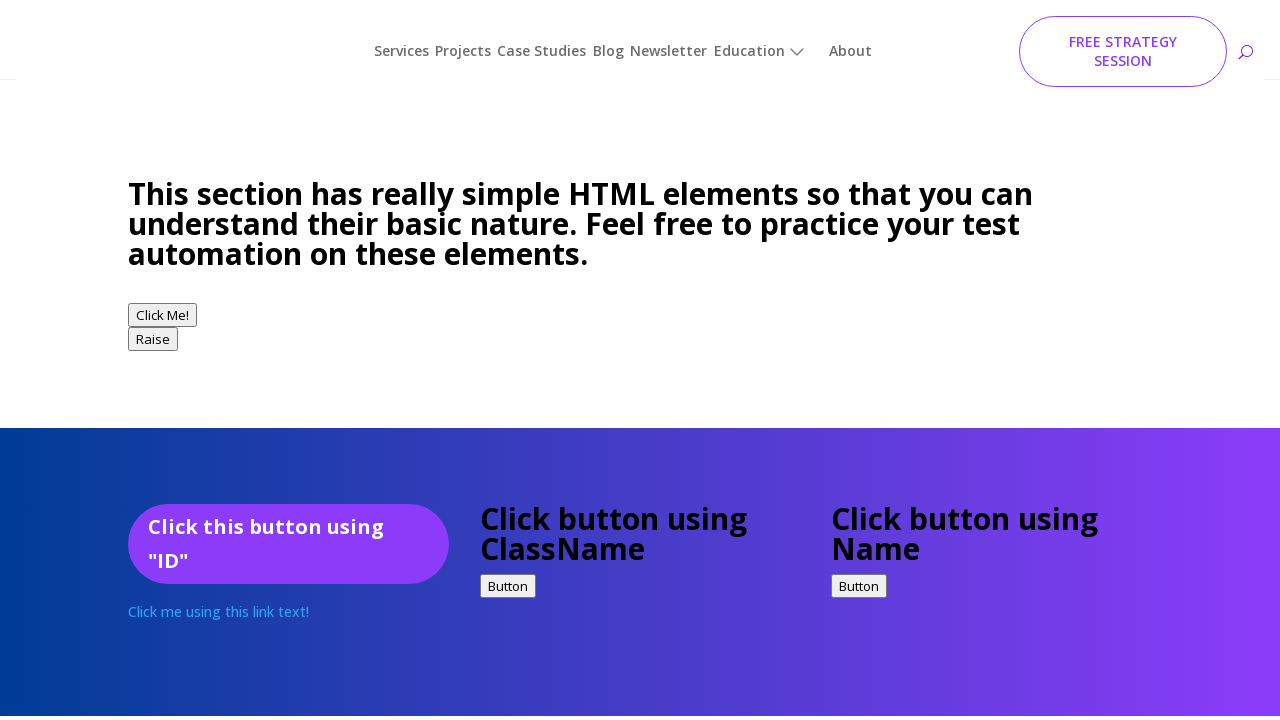

Found and clicked button with ID 'button1' at (162, 293) on #button1
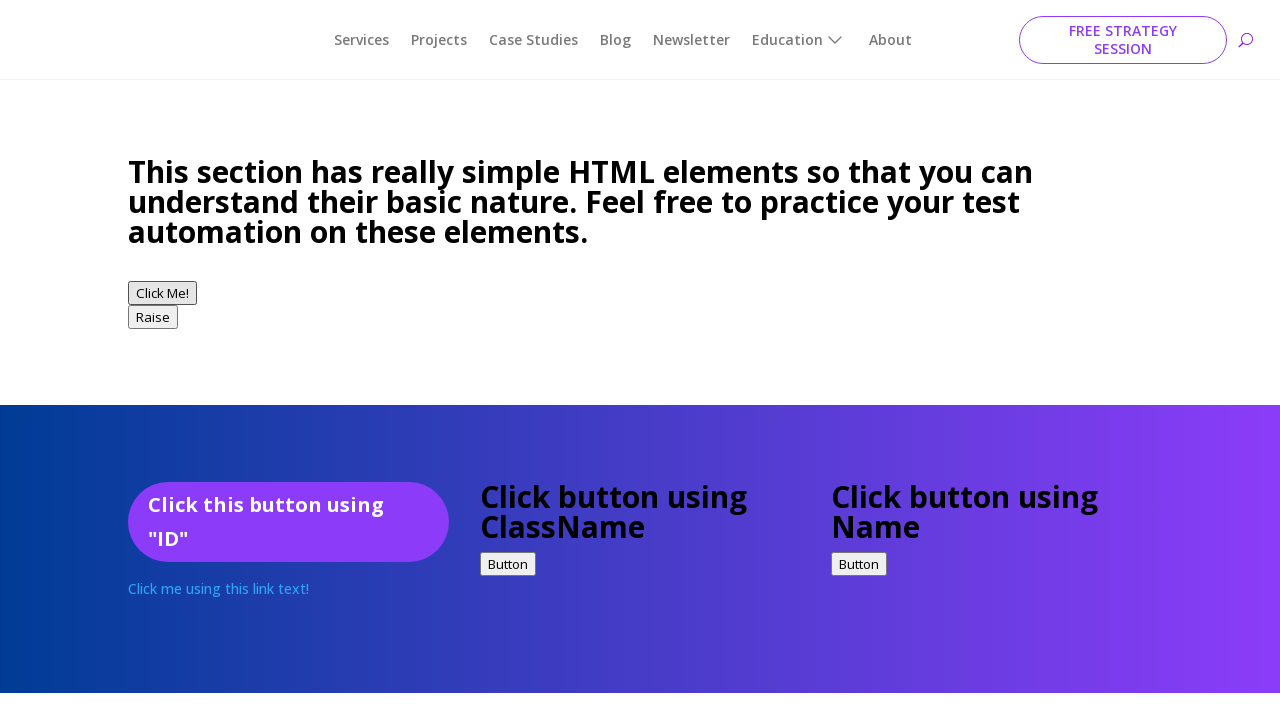

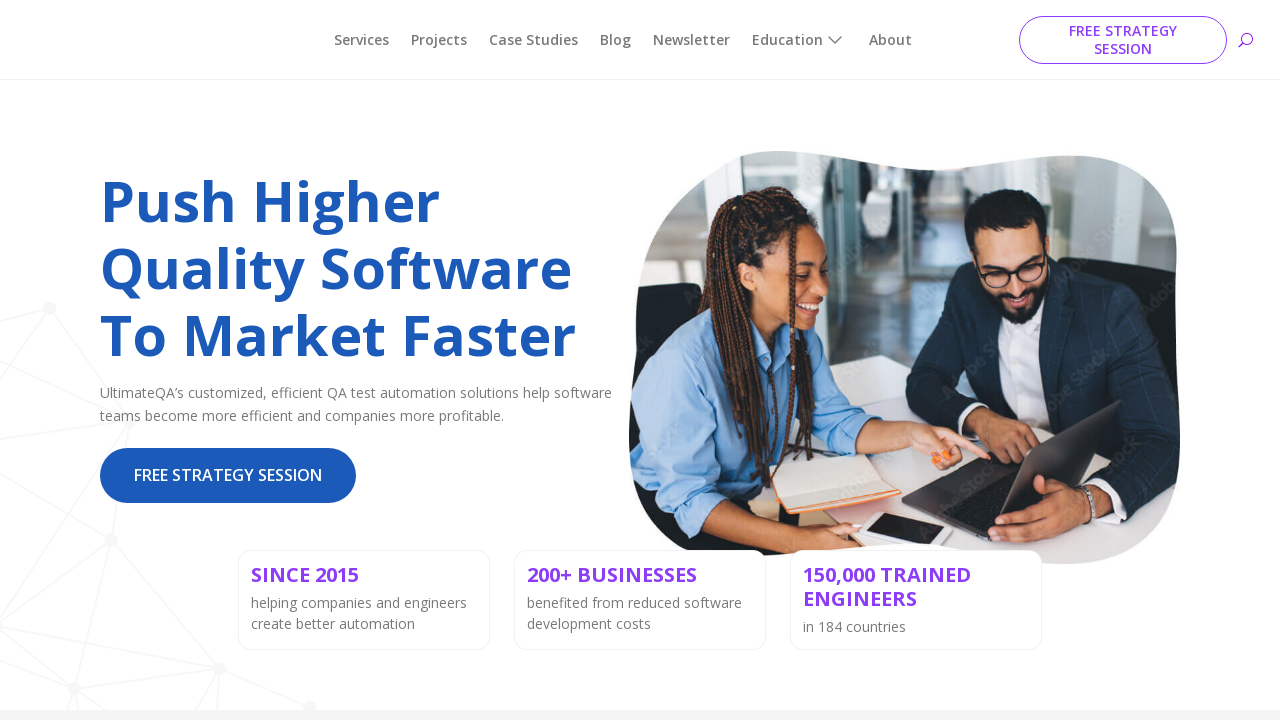